Tests drag and drop functionality by dragging an element and dropping it onto a target element using dragAndDrop method

Starting URL: https://jqueryui.com/droppable/

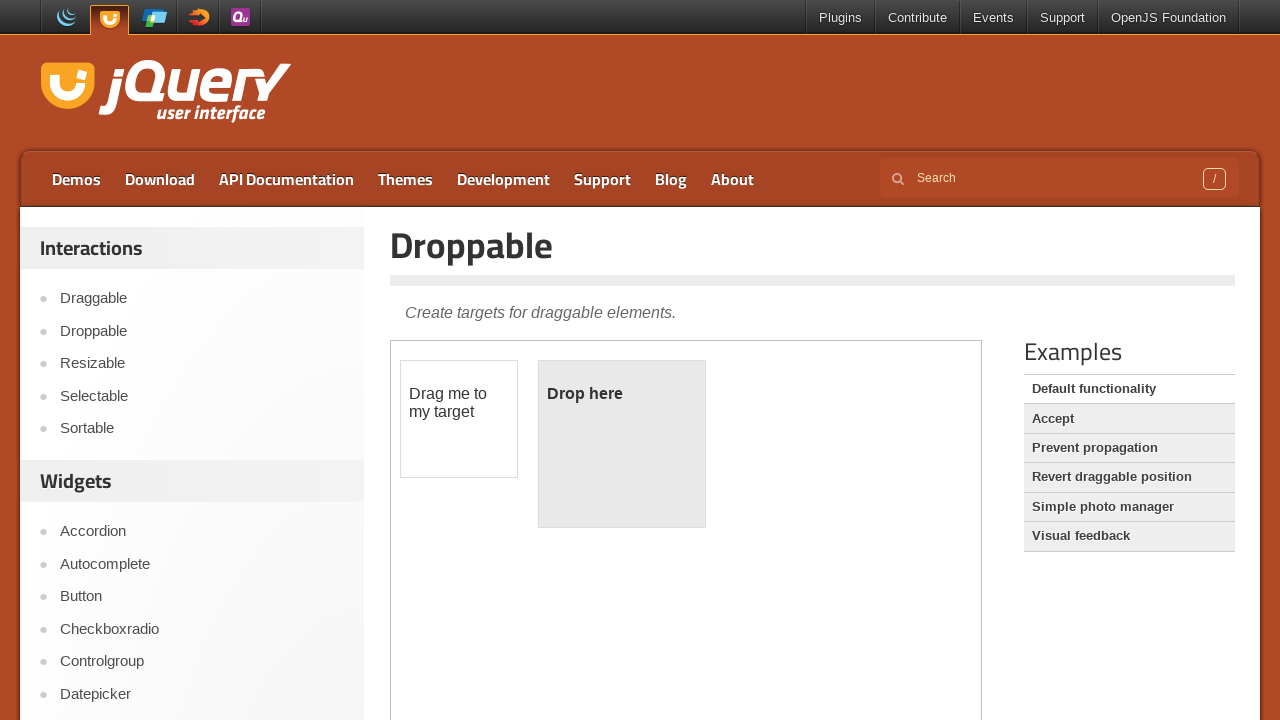

Navigated to jQuery UI droppable demo page
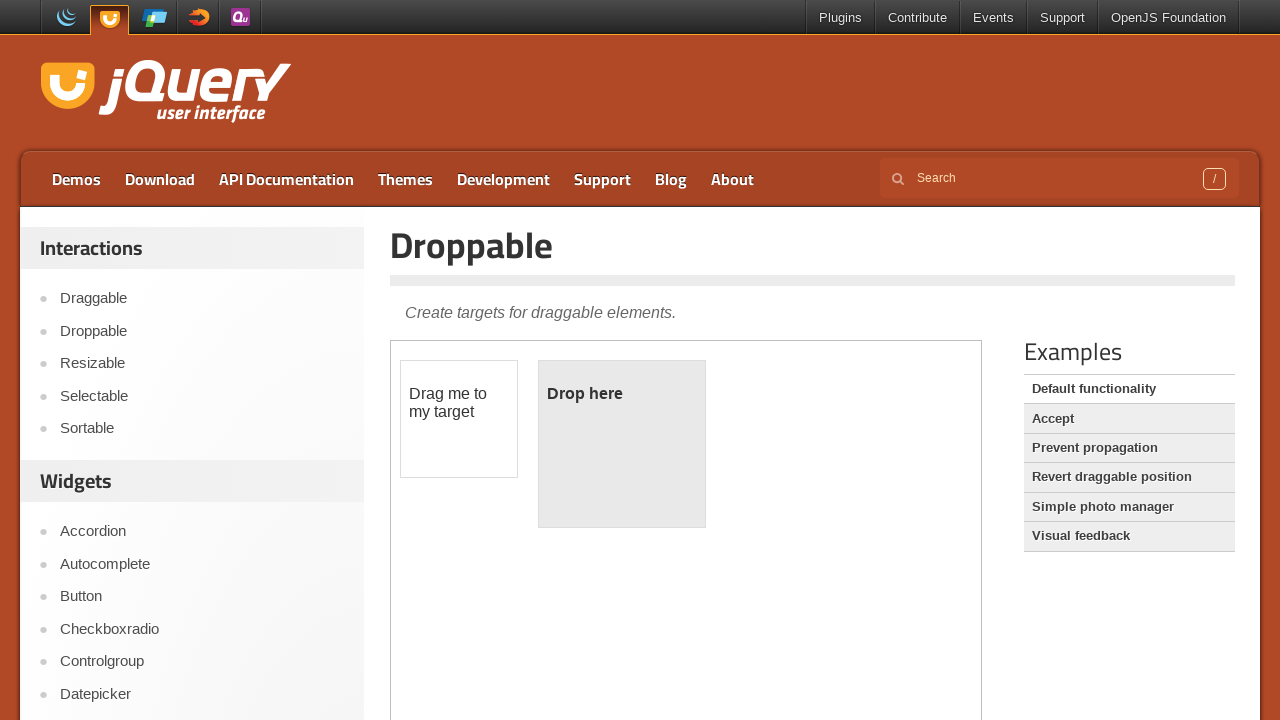

Dragged draggable element and dropped it onto droppable target element at (622, 444)
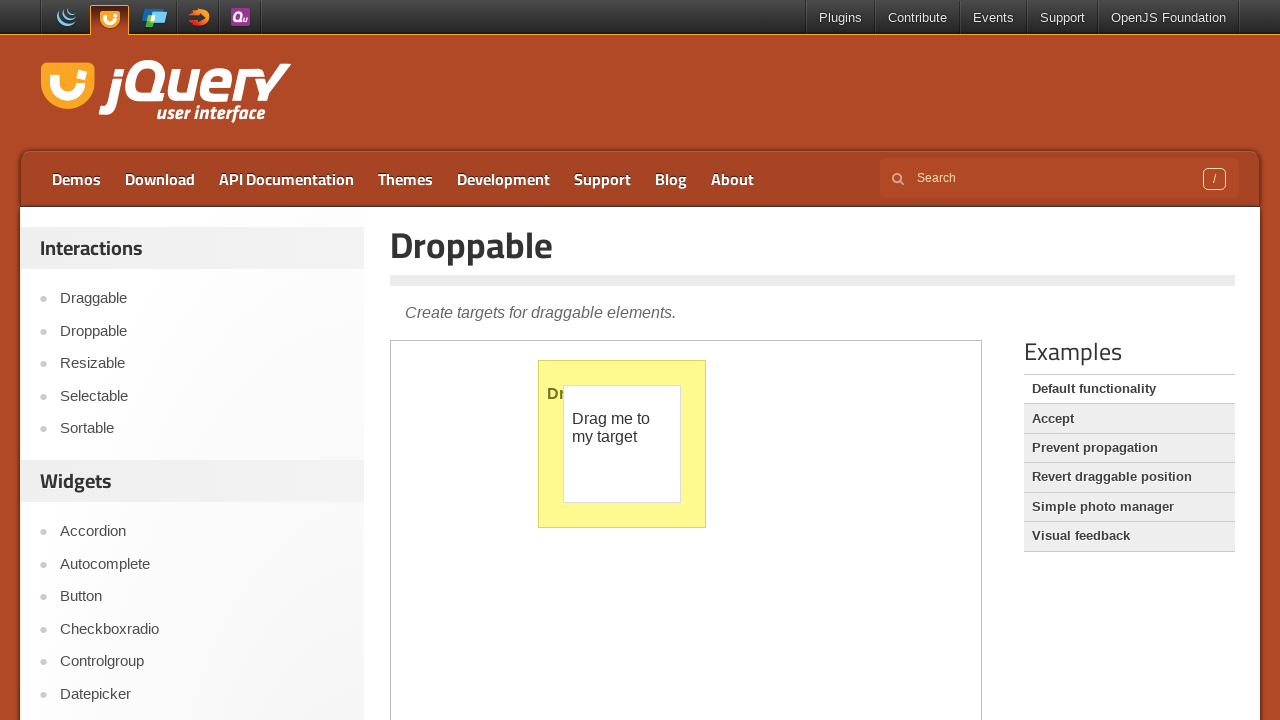

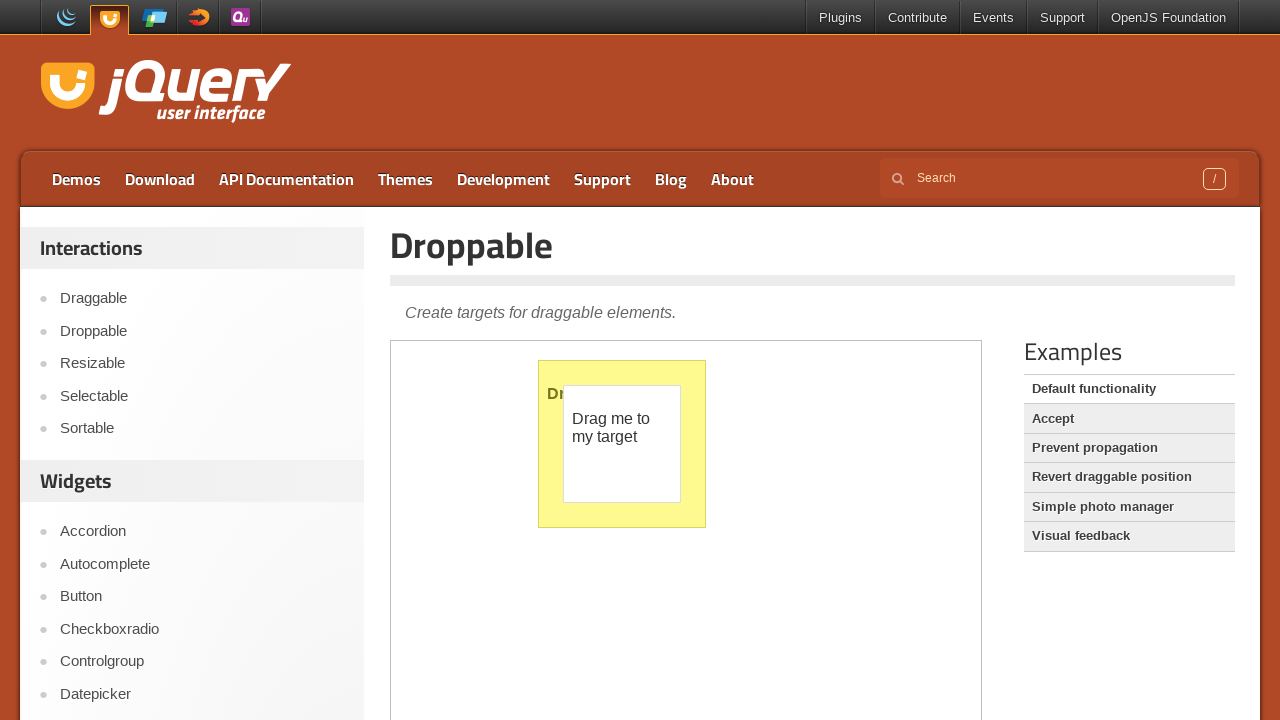